Tests keyboard handling capabilities including copy, cut, paste operations, tab navigation, and text insertion on a practice automation site

Starting URL: https://testautomationpractice.blogspot.com/

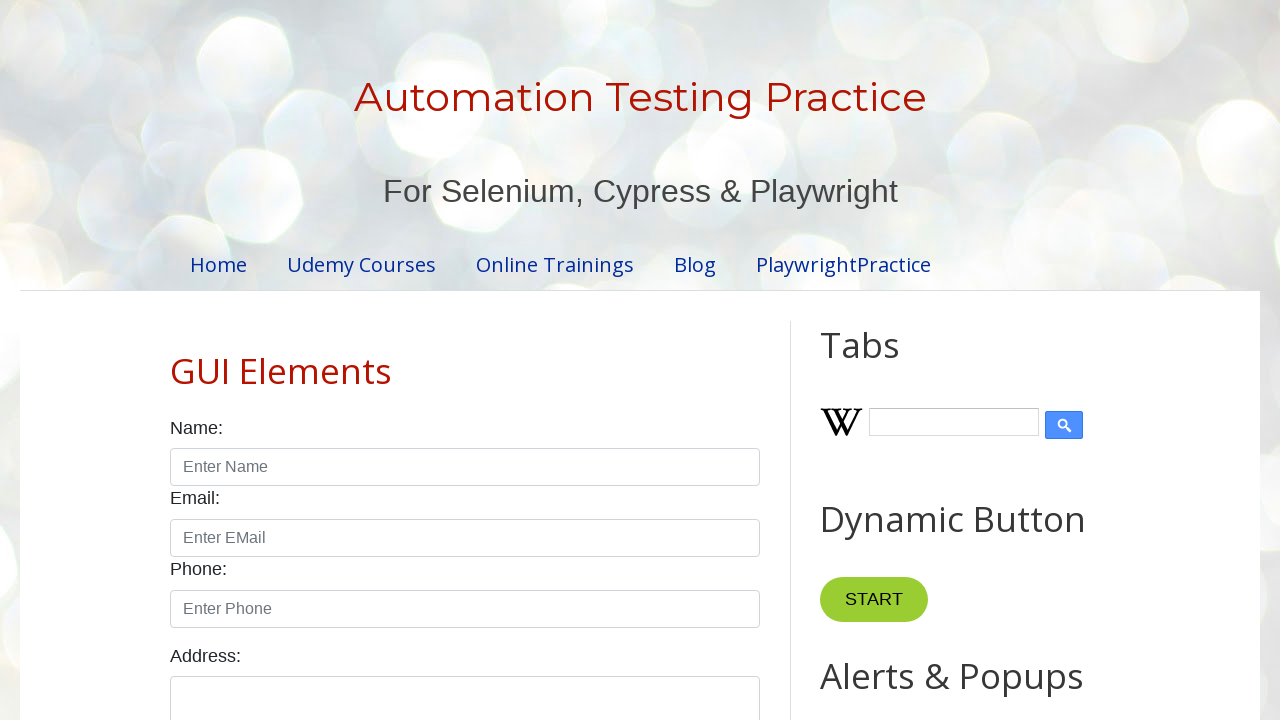

Filled name field with email 'trend@gmail.com' on #name
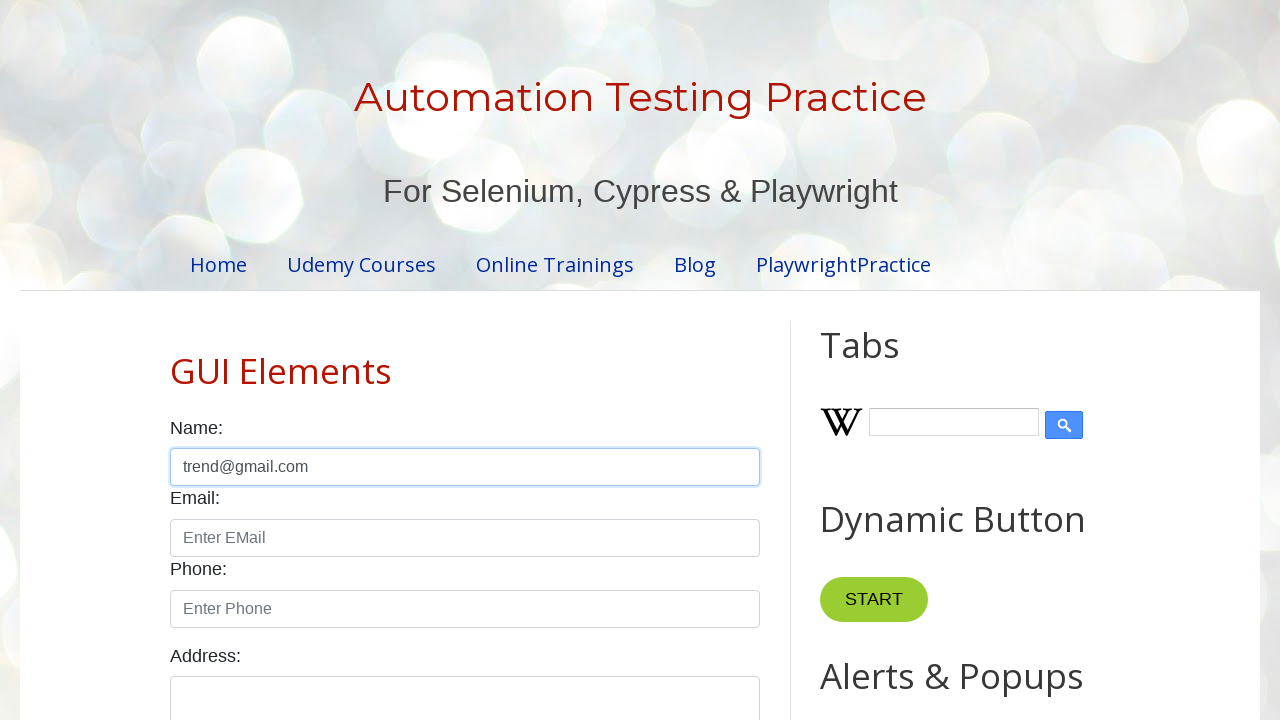

Selected all text in name field using Ctrl+A
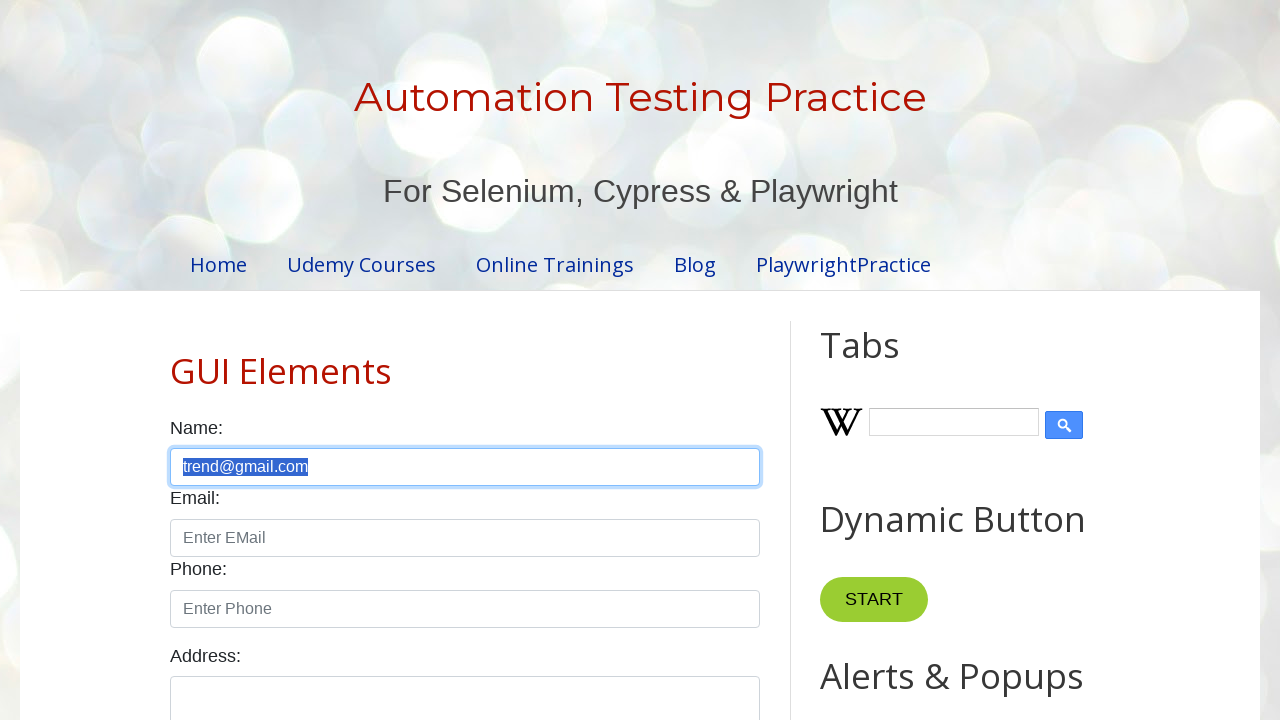

Cut selected text using Ctrl+X
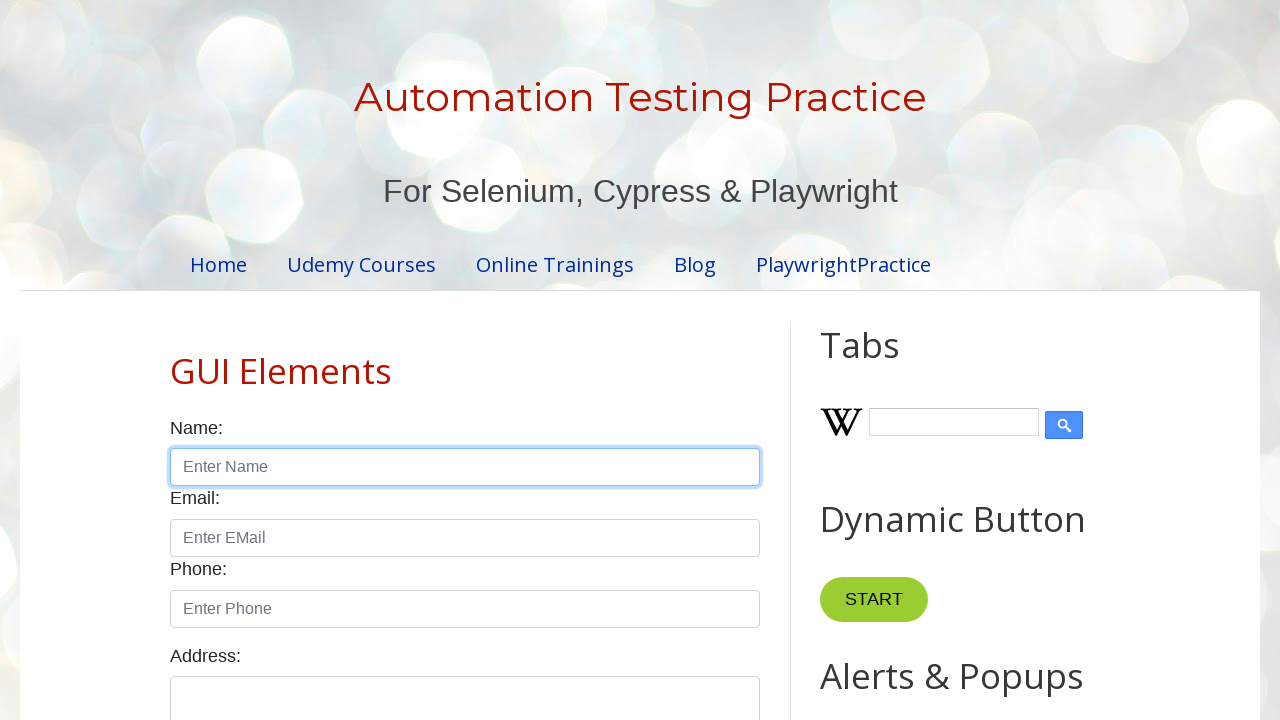

Navigated to next field using Tab key
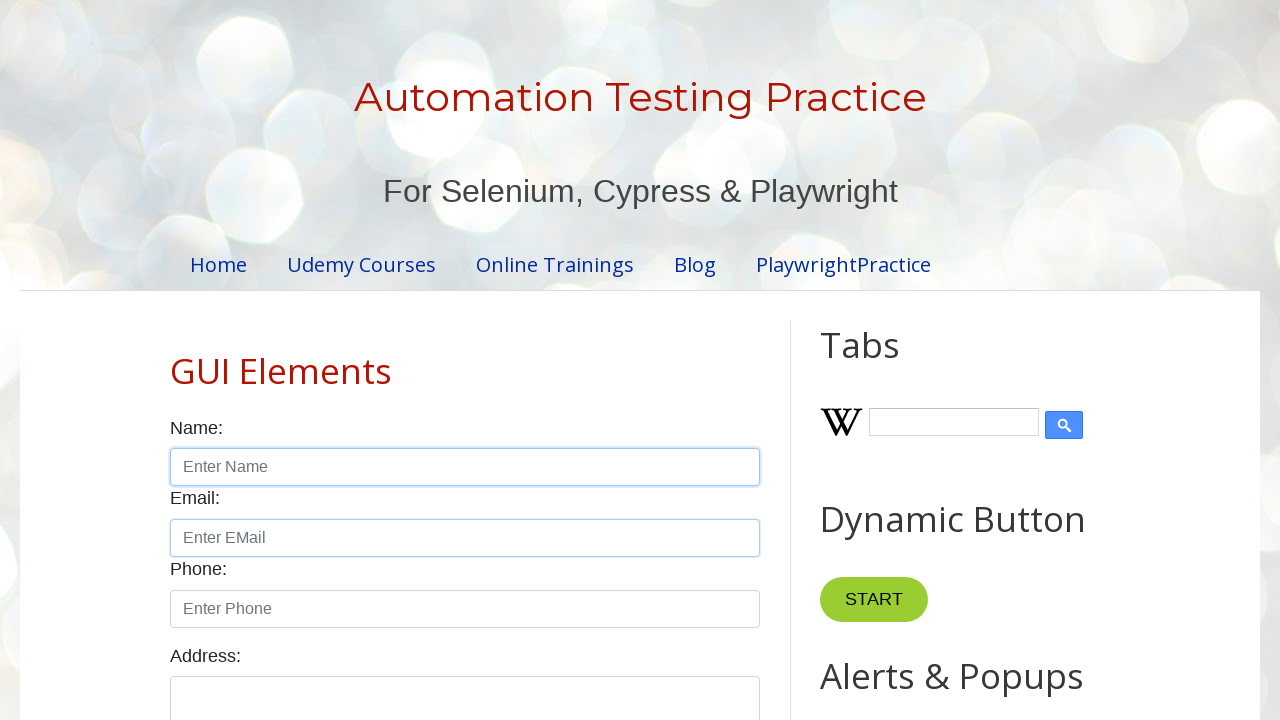

Pasted cut text using Ctrl+V
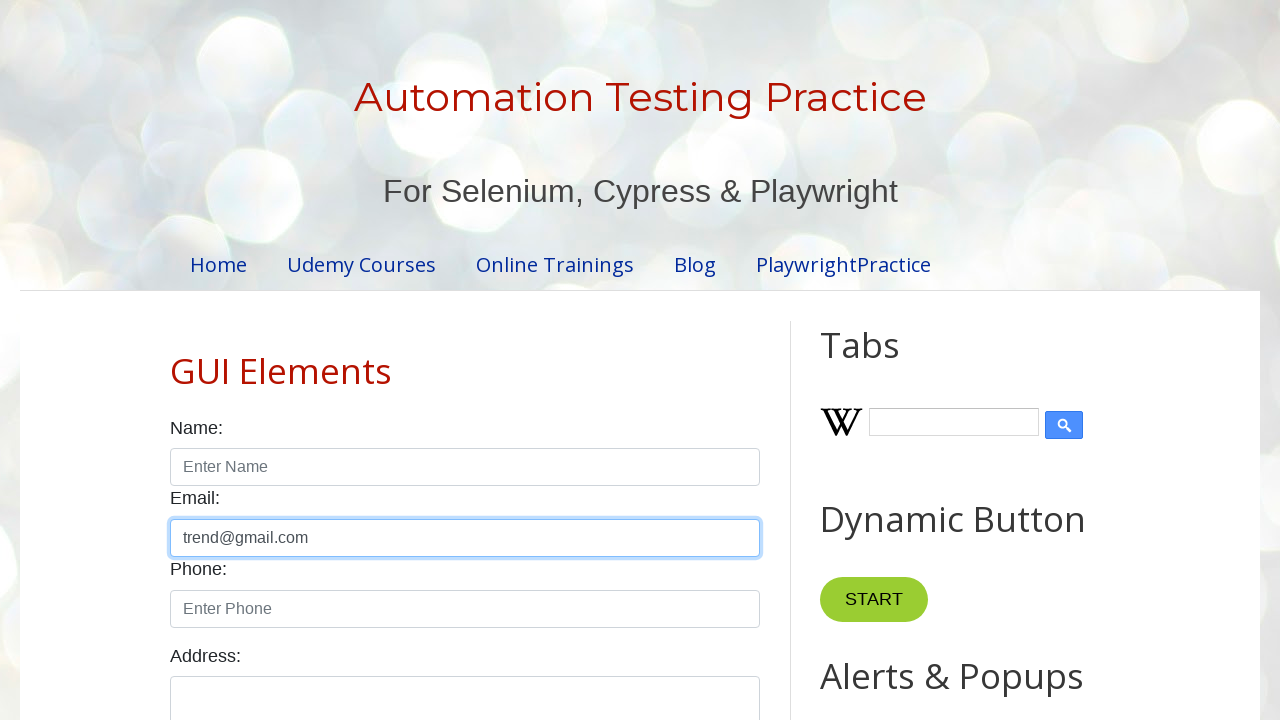

Navigated to previous field using Shift+Tab
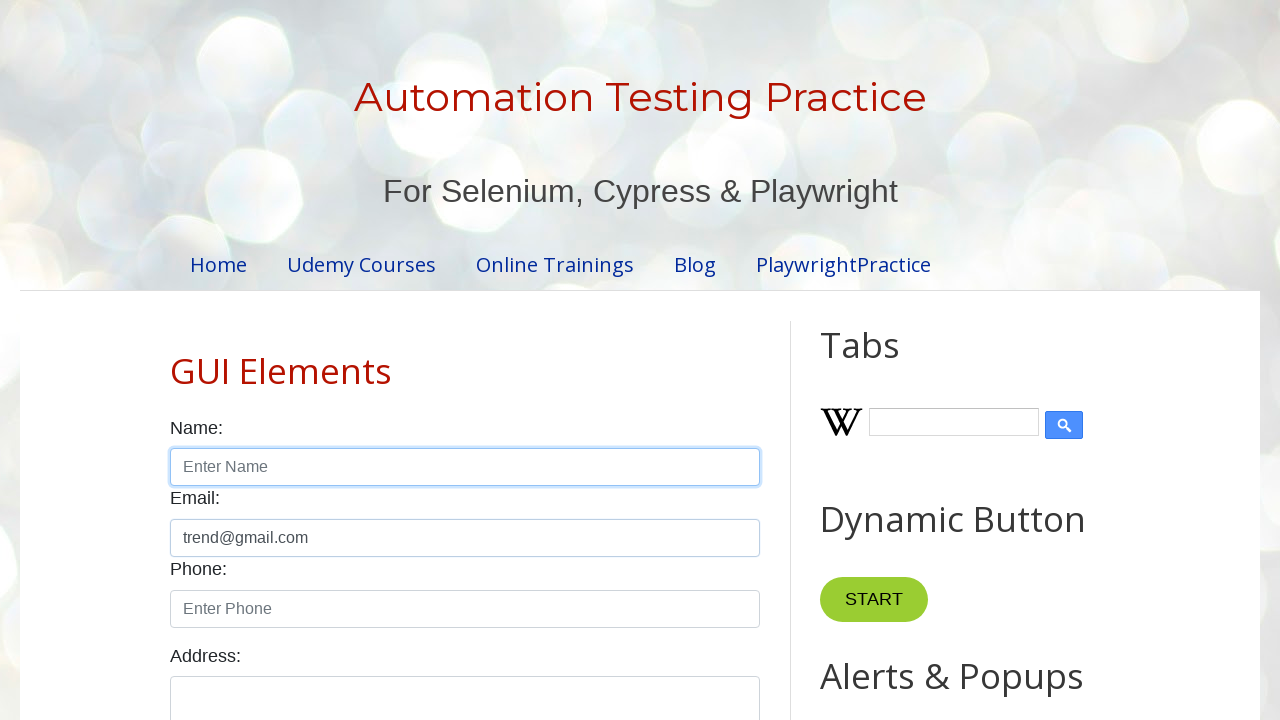

Inserted text 'trendnologies' in the name field
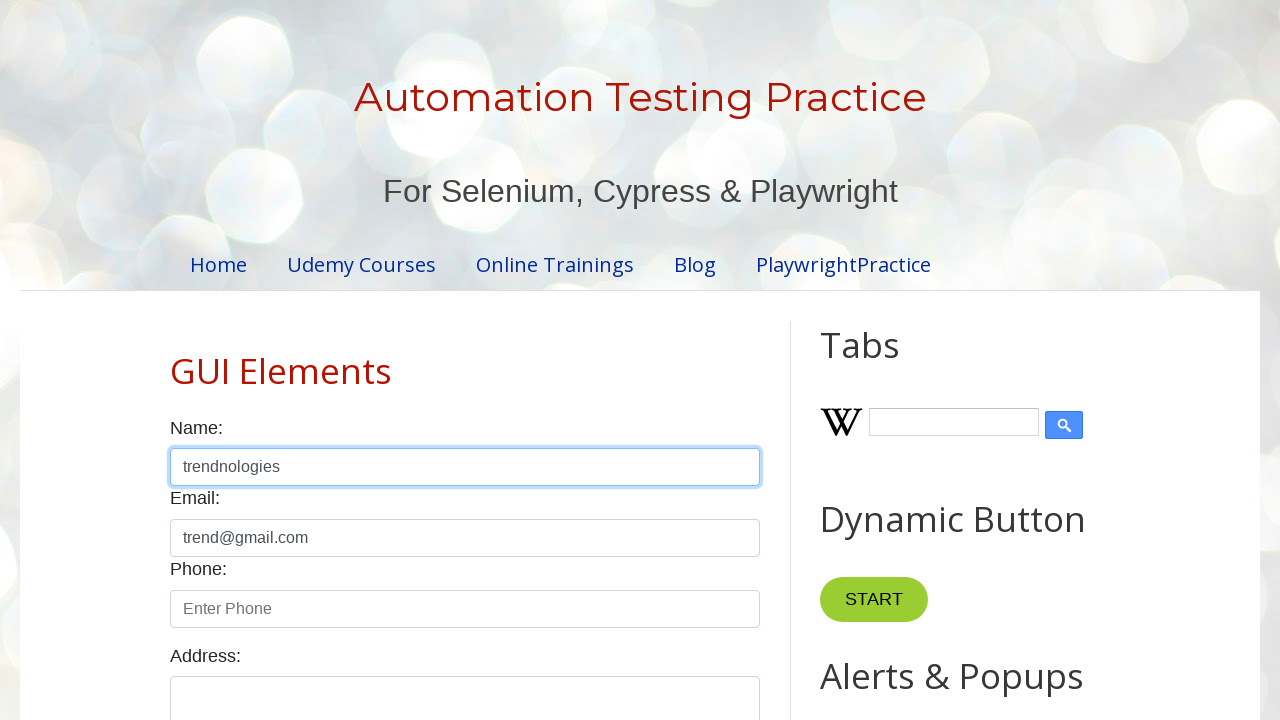

Navigated to next field using Tab key
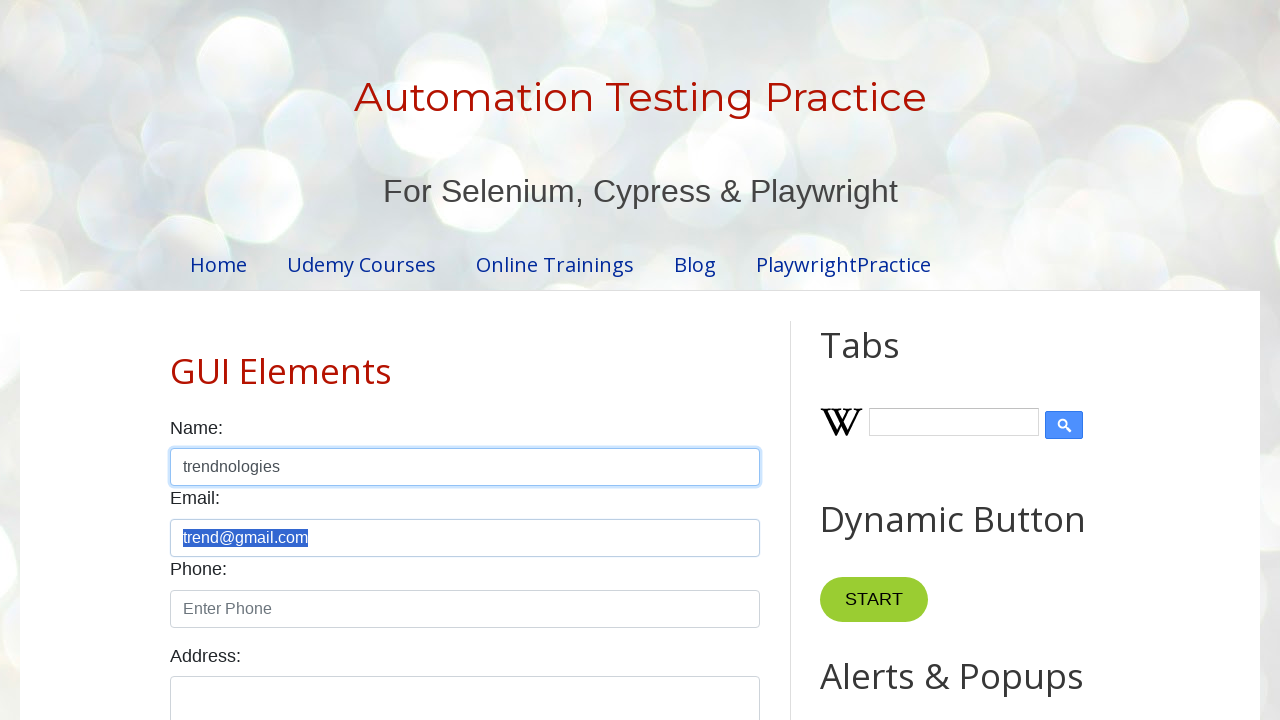

Navigated to another field using Tab key
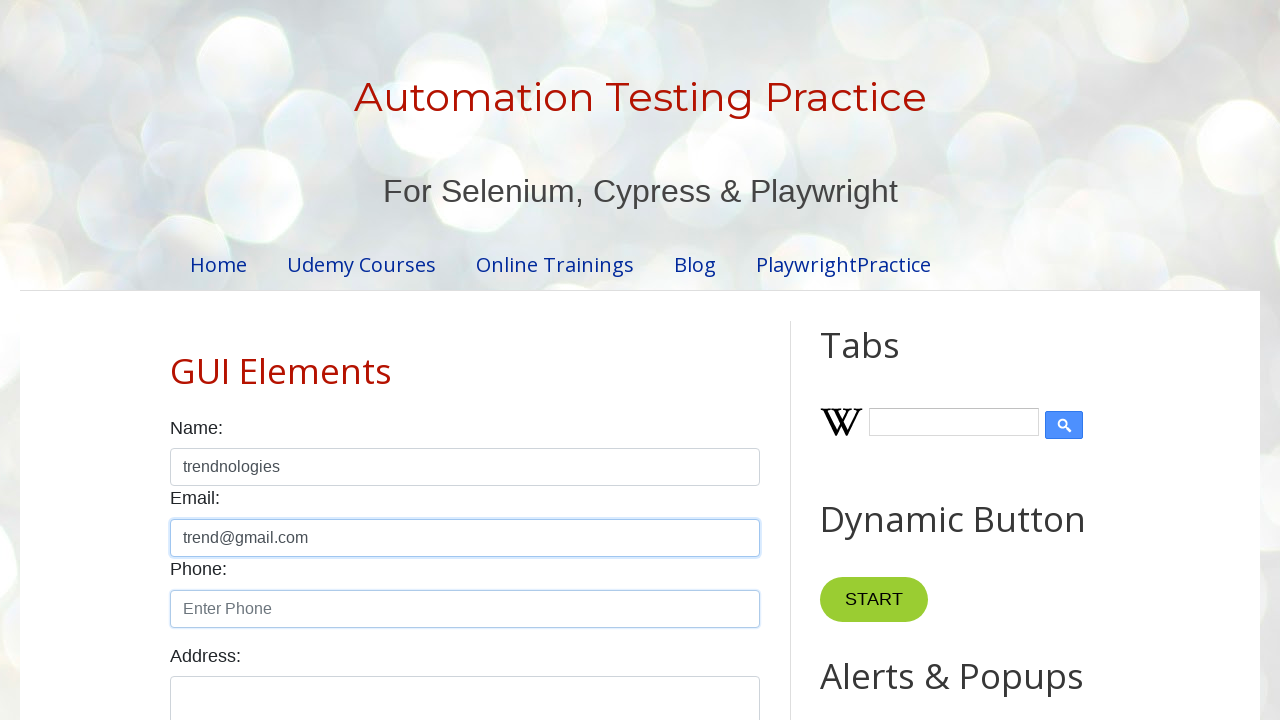

Inserted phone number '9486086975' in the field
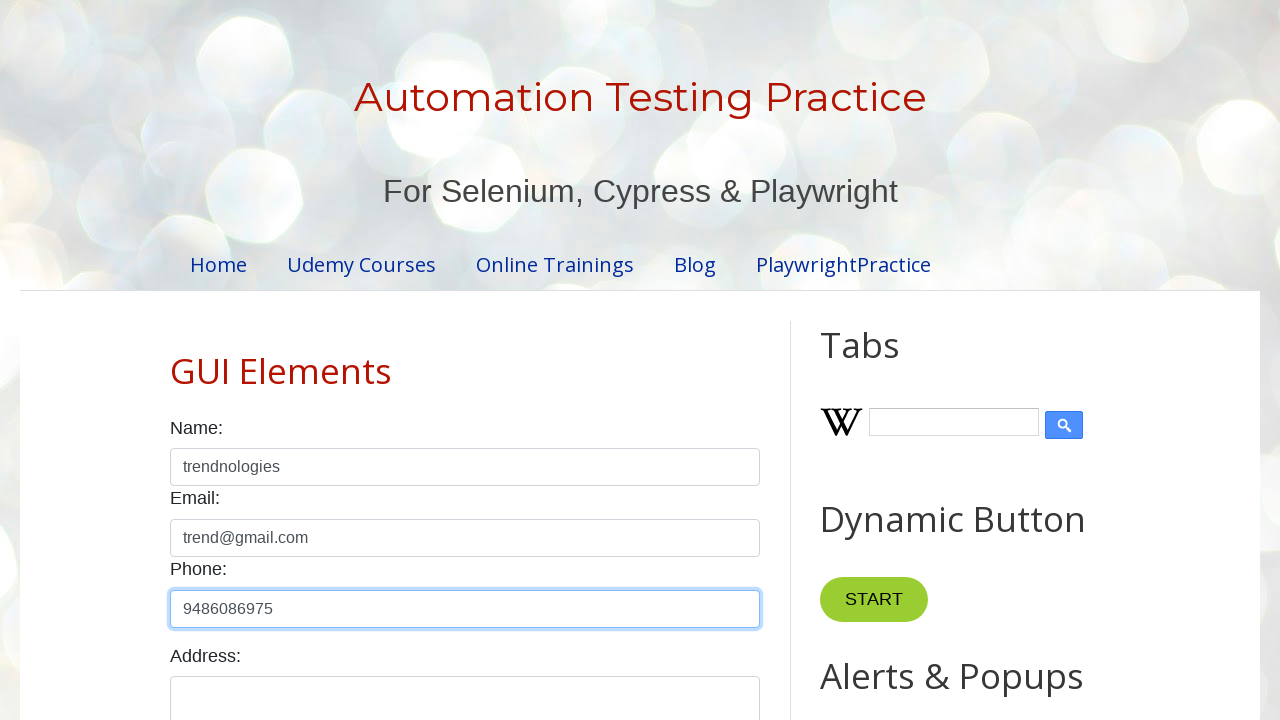

Waited 3 seconds for actions to complete
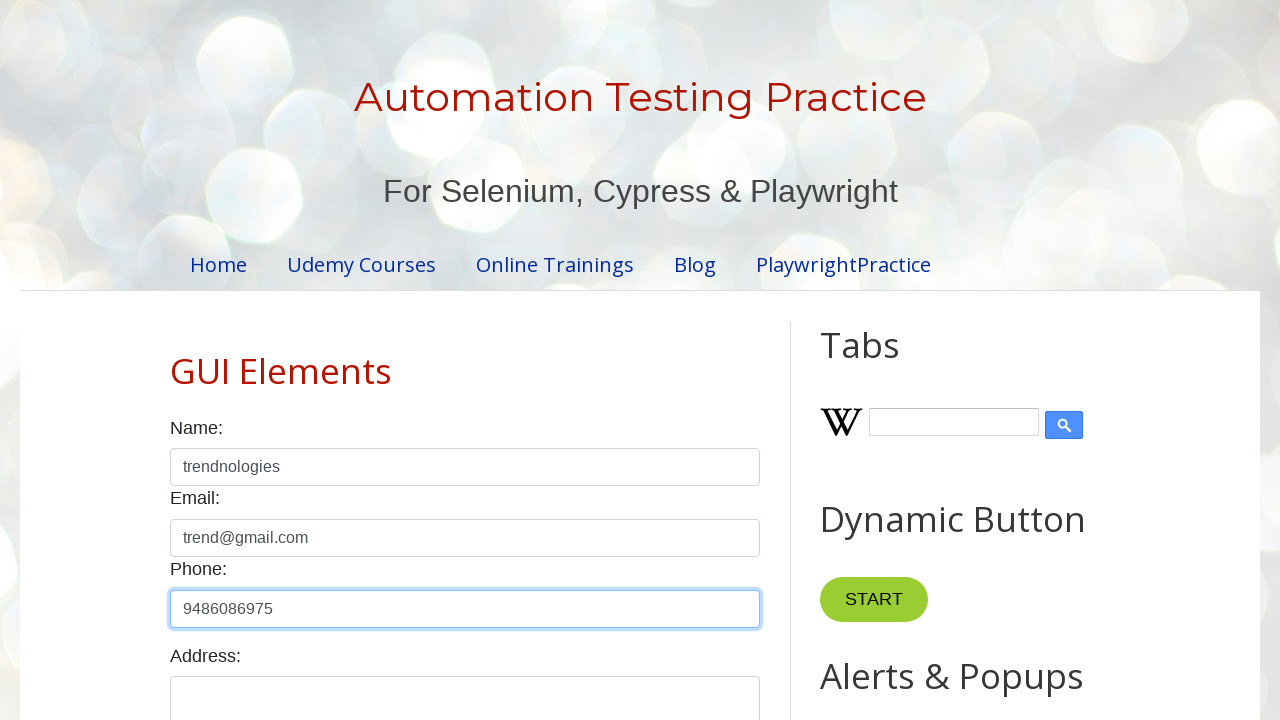

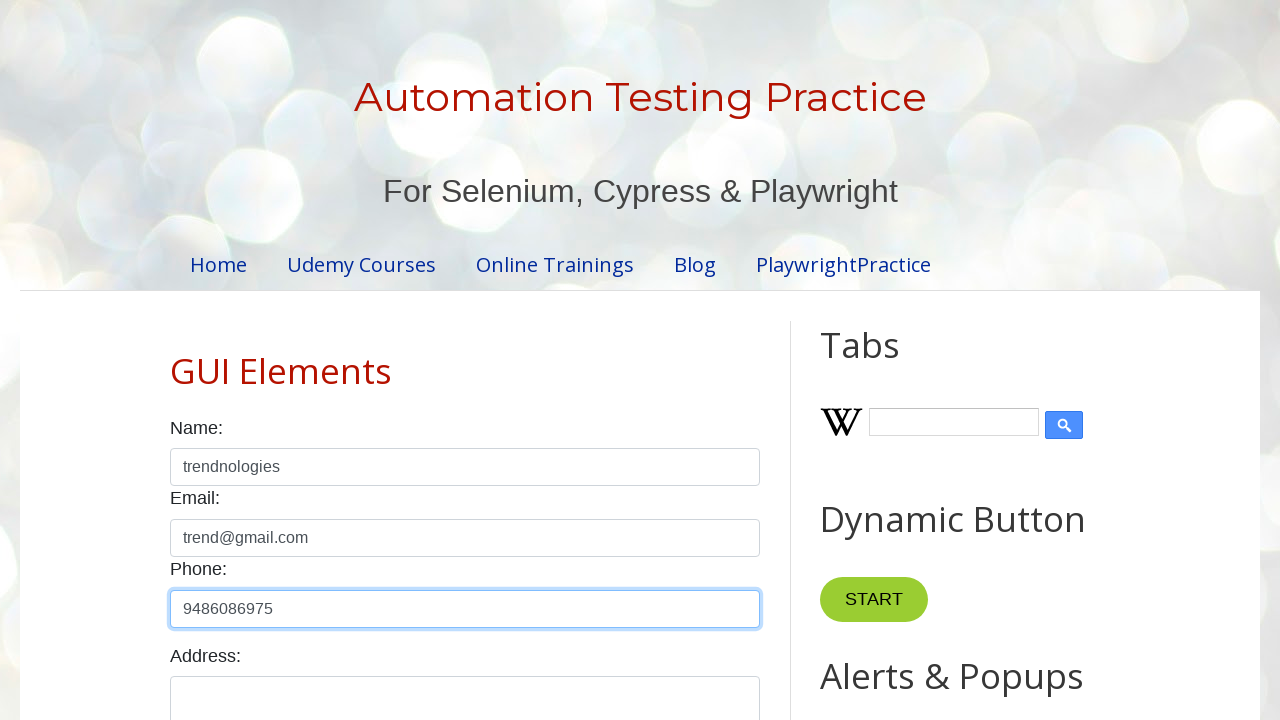